Opens TechPro Education homepage and verifies the page loads successfully

Starting URL: https://www.techproeducation.com

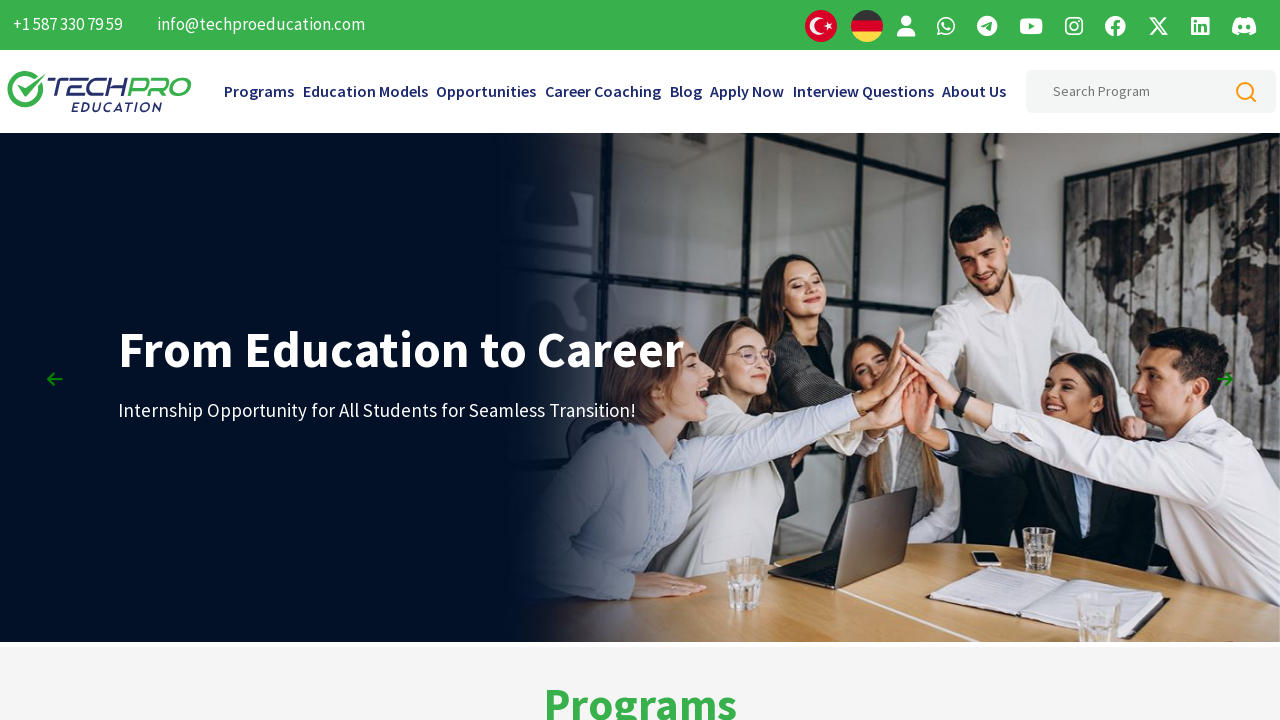

Navigated to TechPro Education homepage
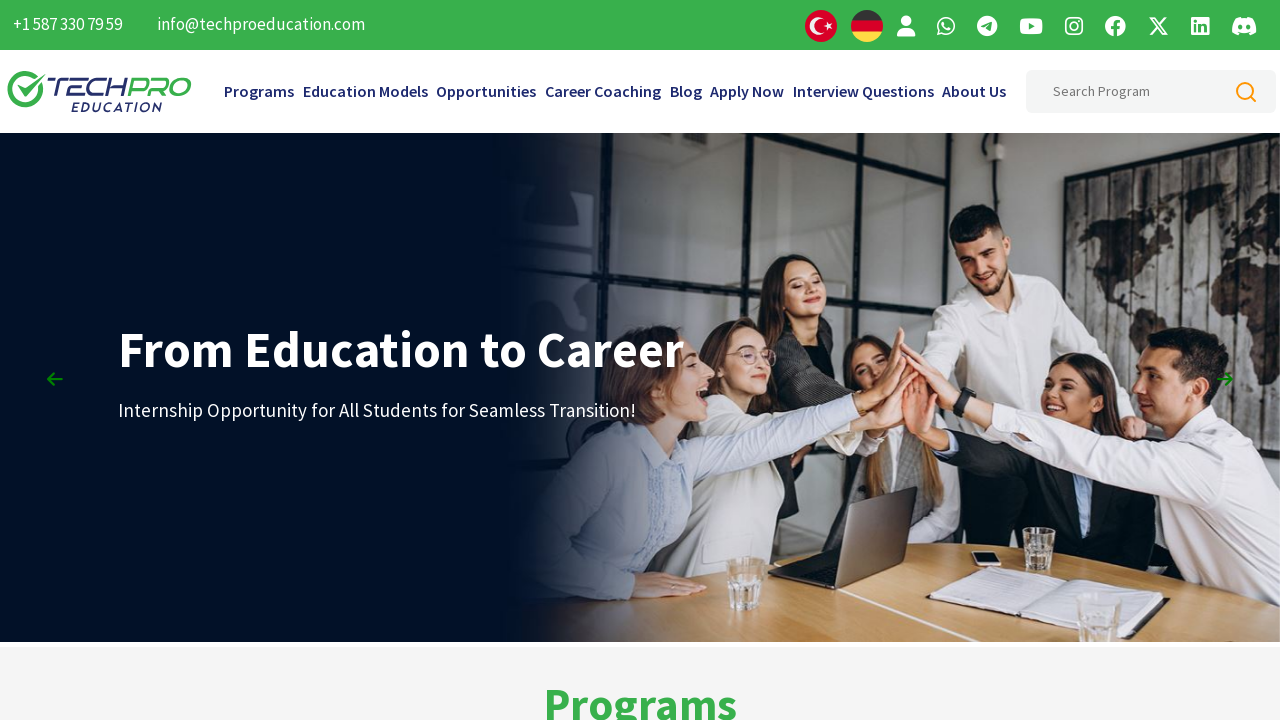

Page DOM content loaded successfully
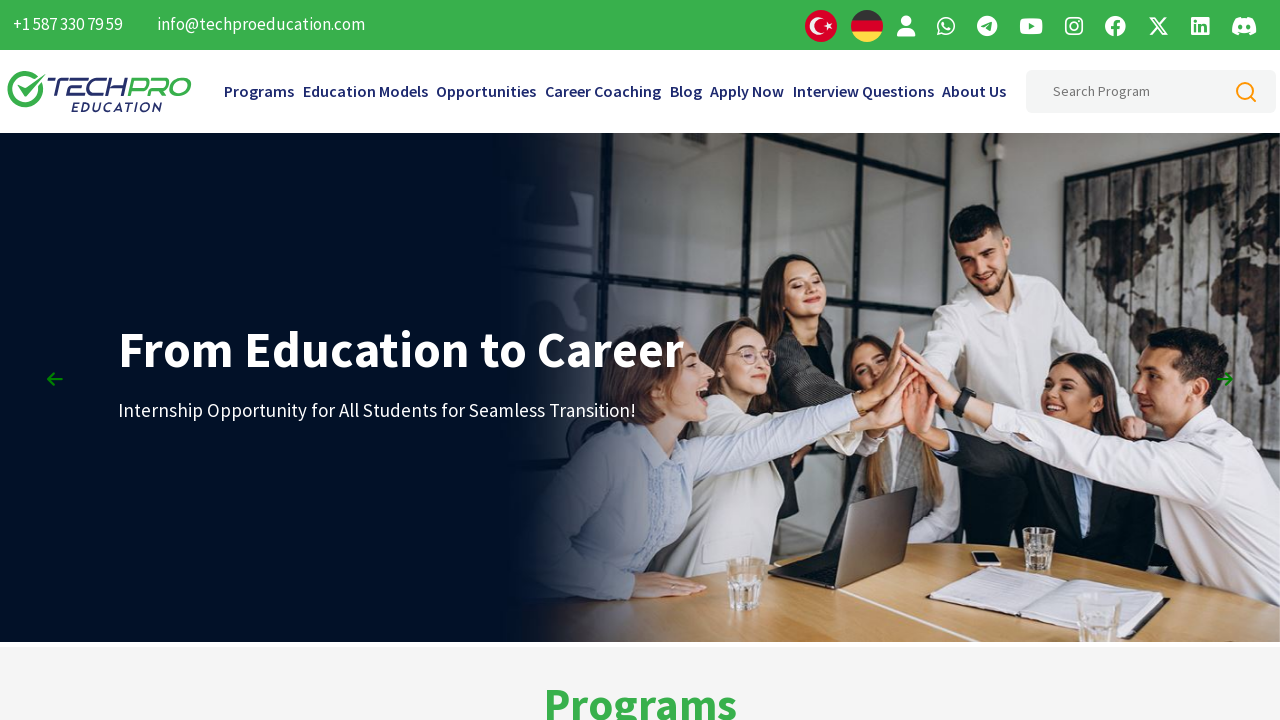

Page title verified - homepage loaded successfully
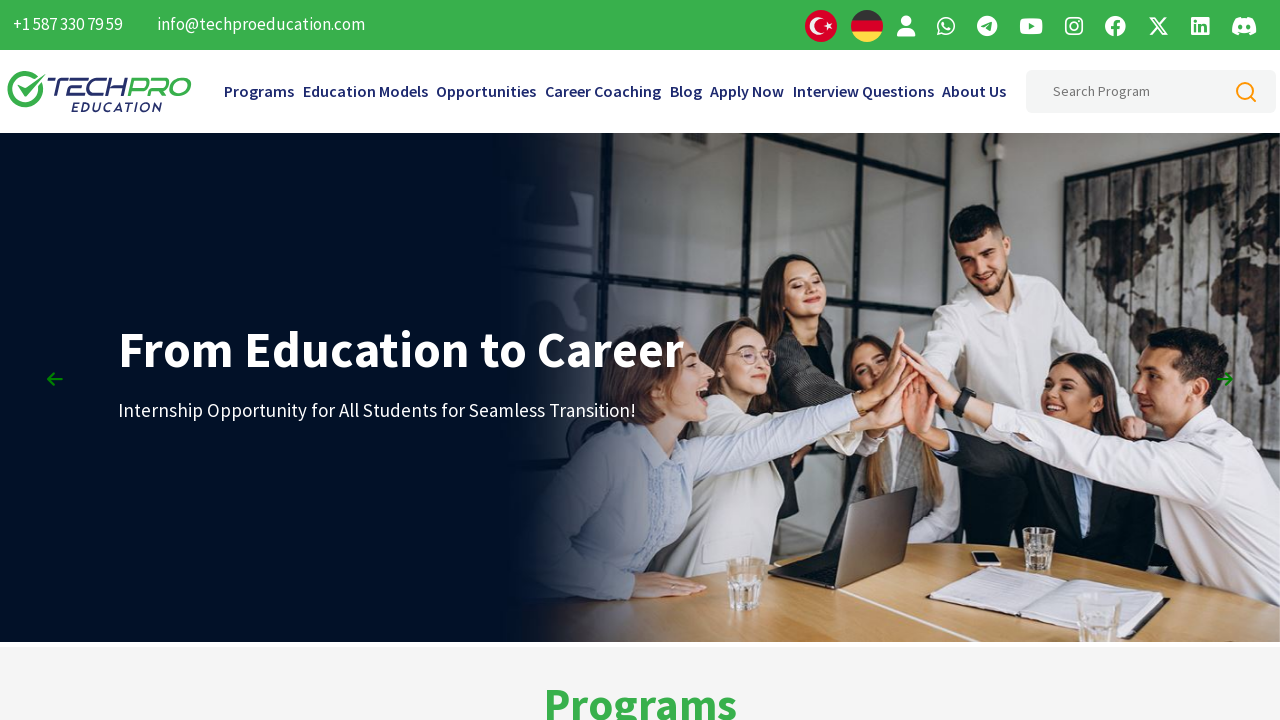

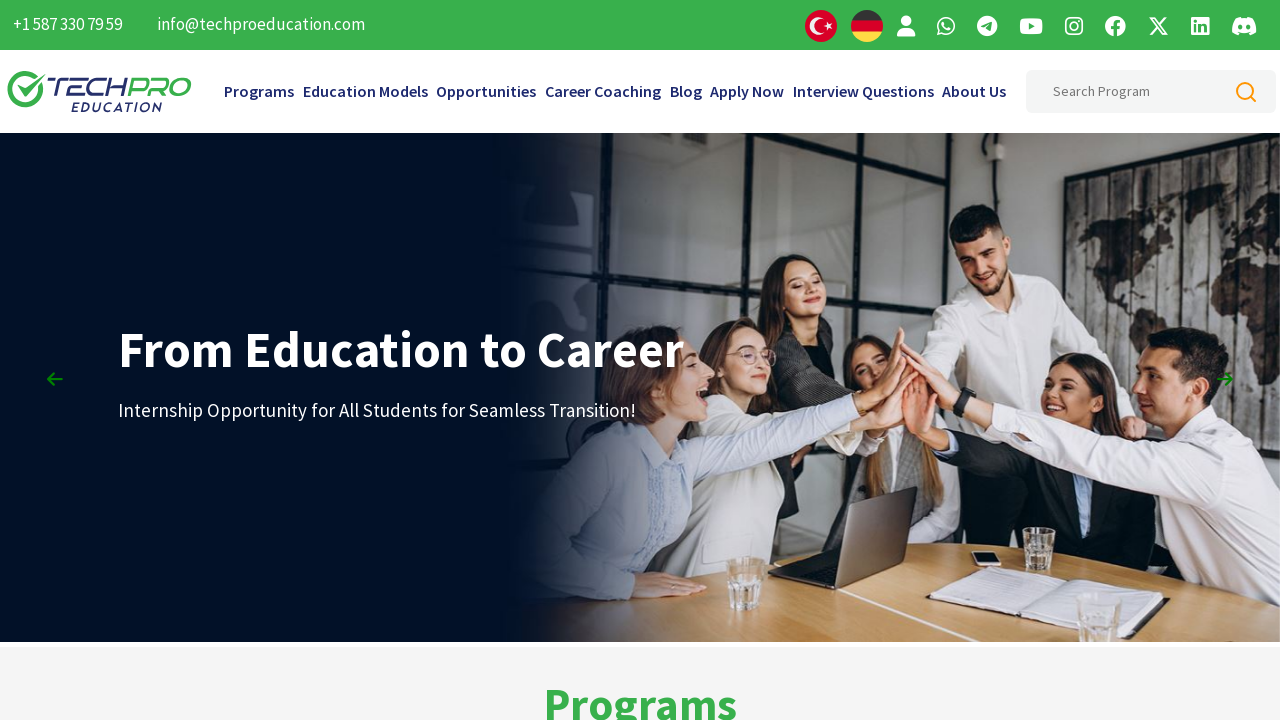